Tests navigation on bluestone.com jewelry website by hovering over the Rings menu and clicking on the Diamond submenu option to navigate to diamond rings category.

Starting URL: https://bluestone.com

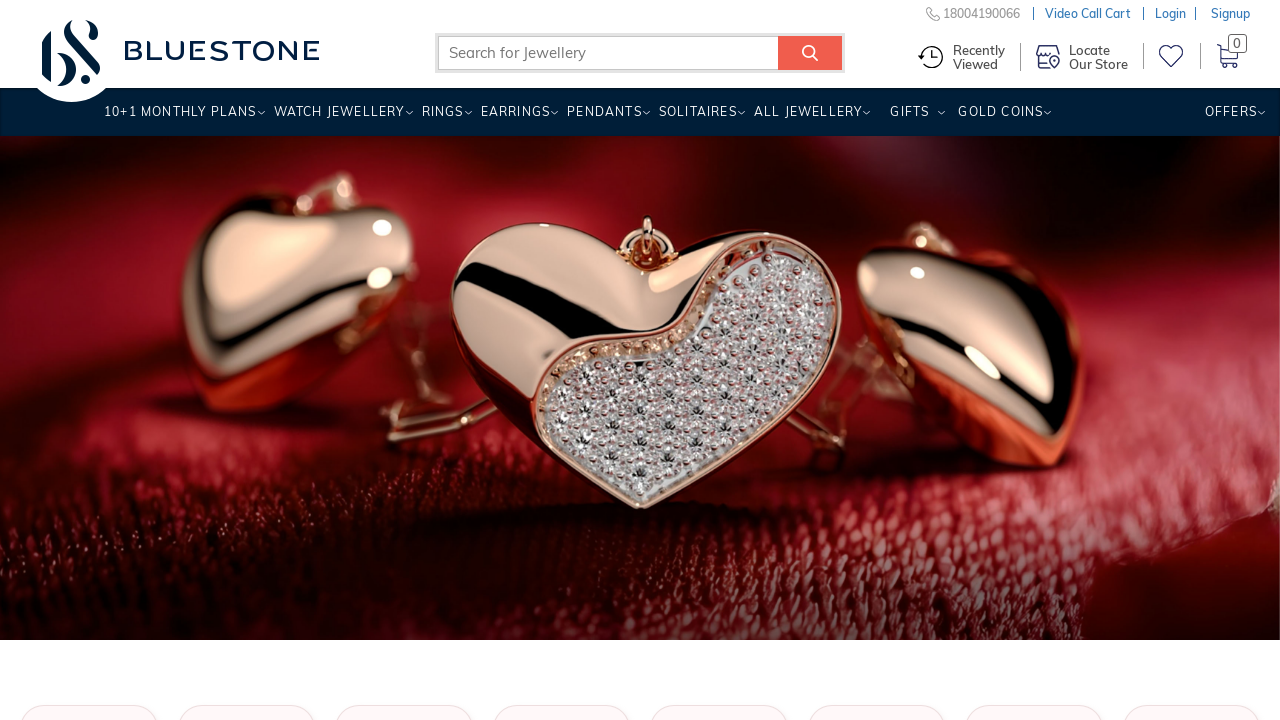

Hovered over Rings menu item in navigation at (442, 119) on xpath=//div[@class='container']//a[text()='Rings ']
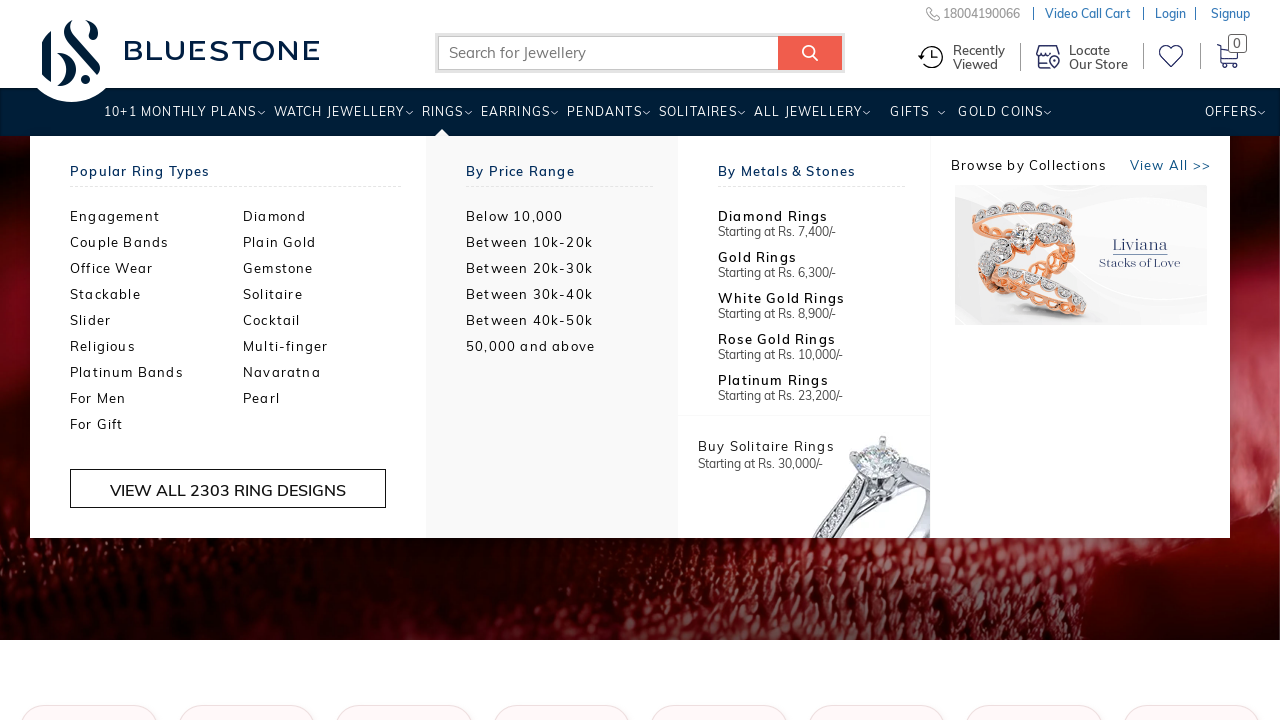

Located Diamond submenu option
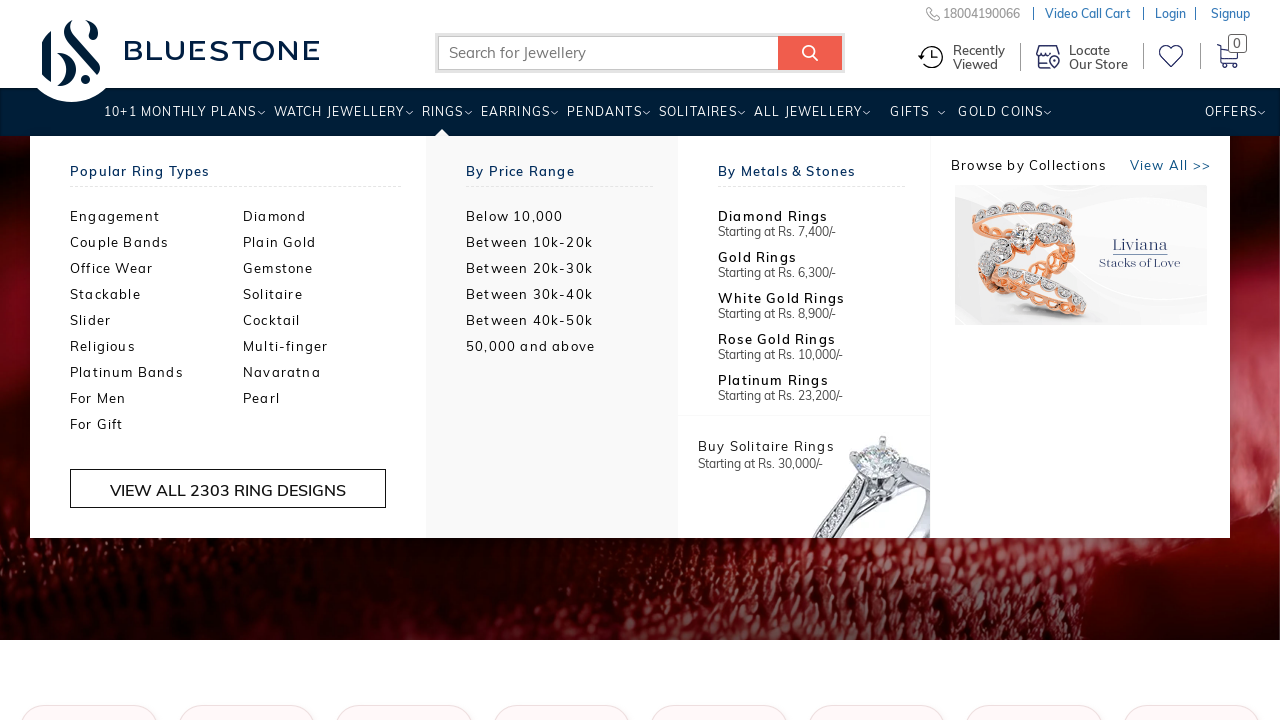

Hovered over Diamond submenu option at (330, 216) on xpath=//div[@class='container']//a[text()='Rings ']/following-sibling::div//a[te
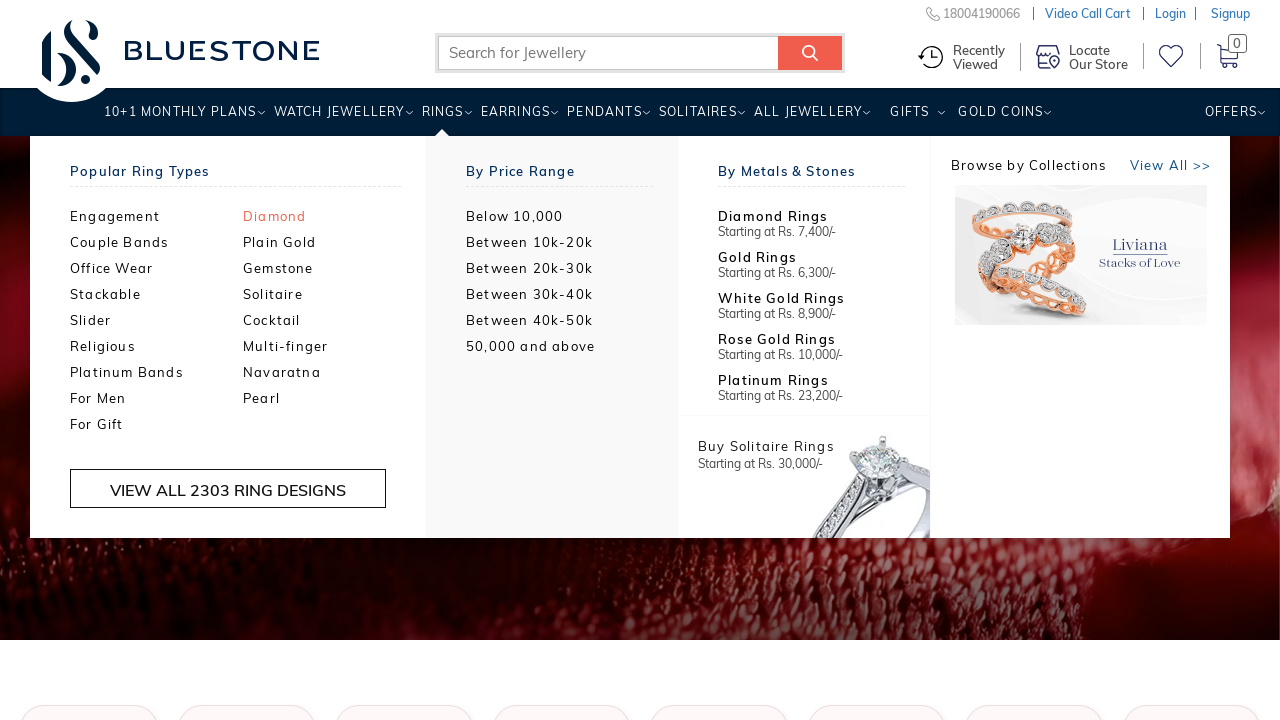

Clicked on Diamond submenu to navigate to diamond rings category at (330, 216) on xpath=//div[@class='container']//a[text()='Rings ']/following-sibling::div//a[te
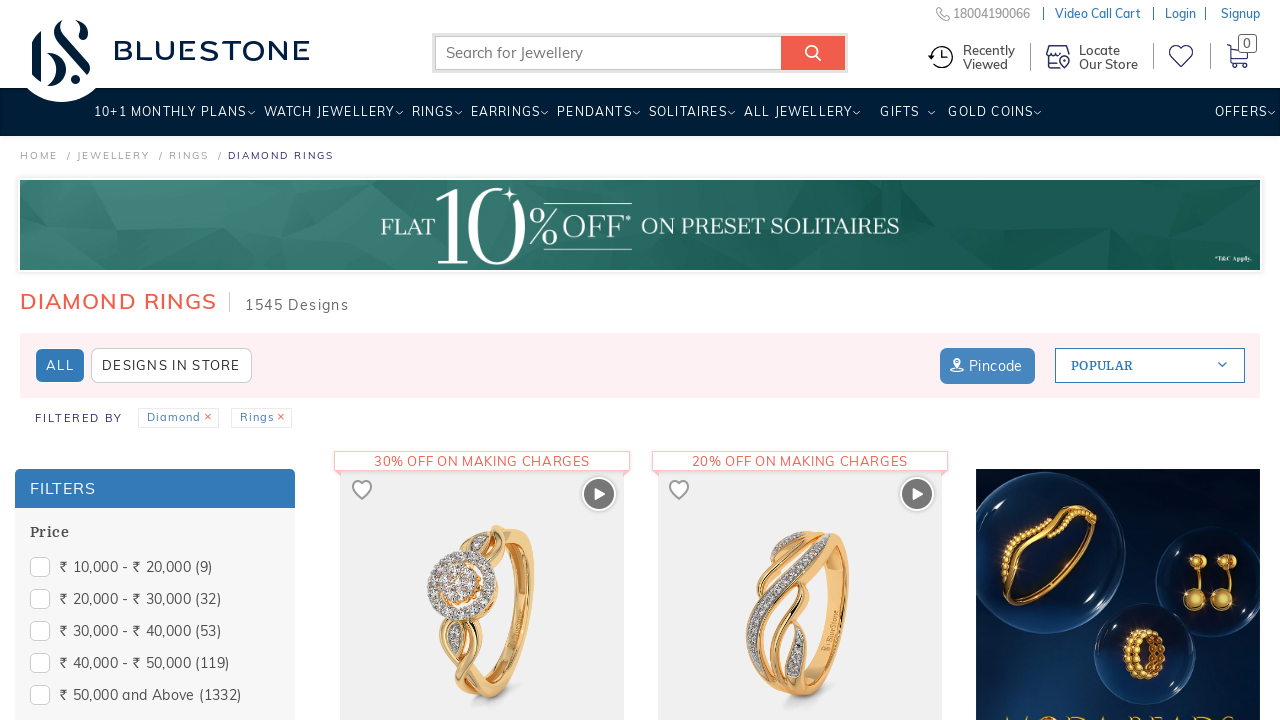

Navigation completed and page loaded (networkidle)
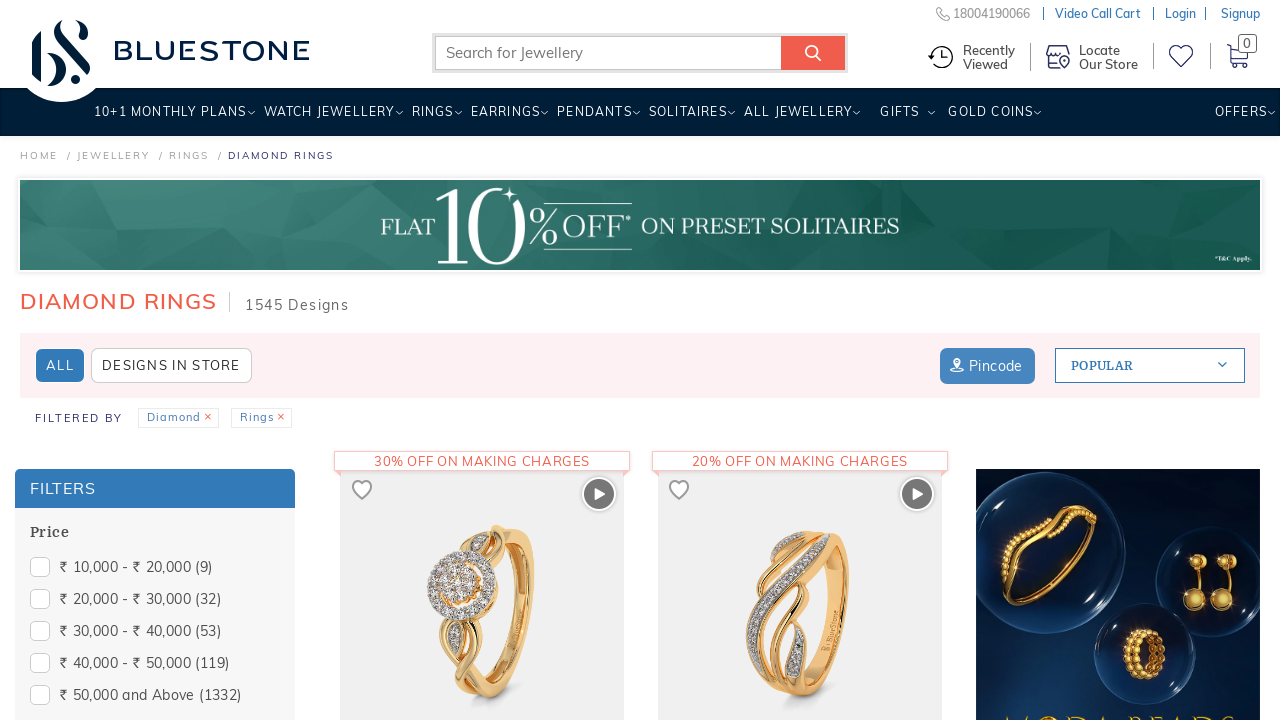

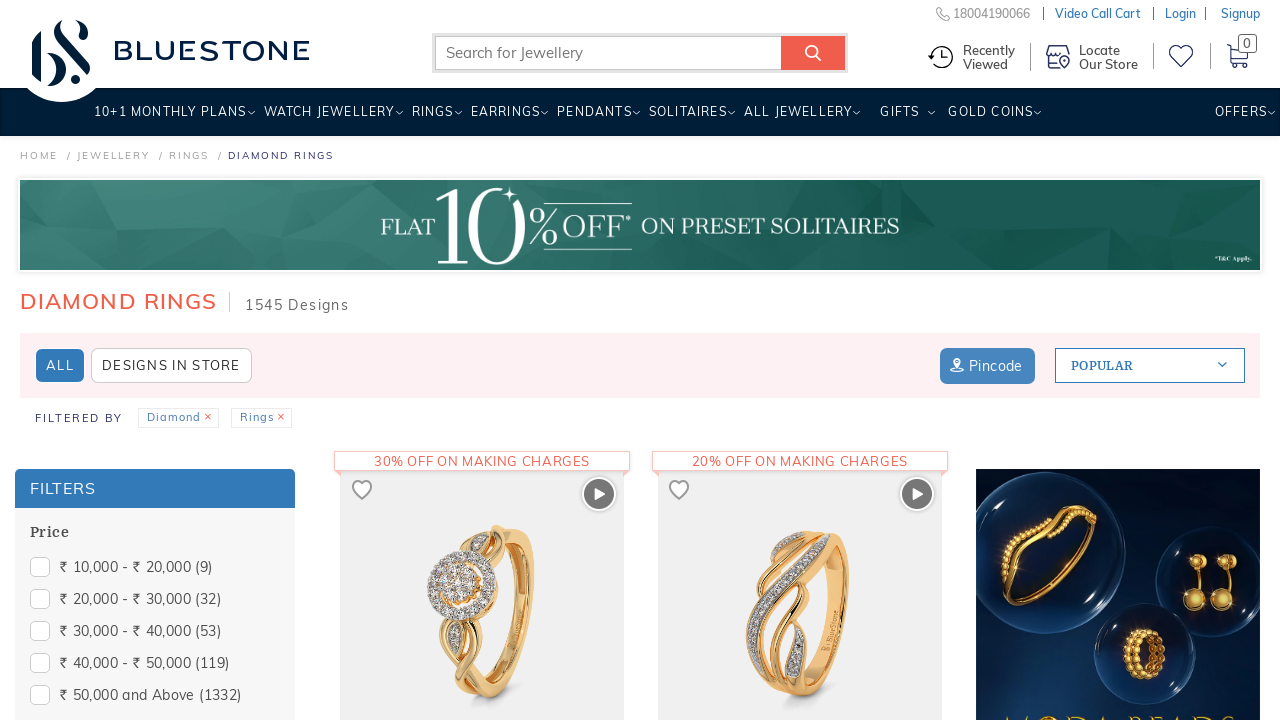